Tests login functionality on SauceDemo by filling username and password fields and clicking the login button

Starting URL: https://www.saucedemo.com

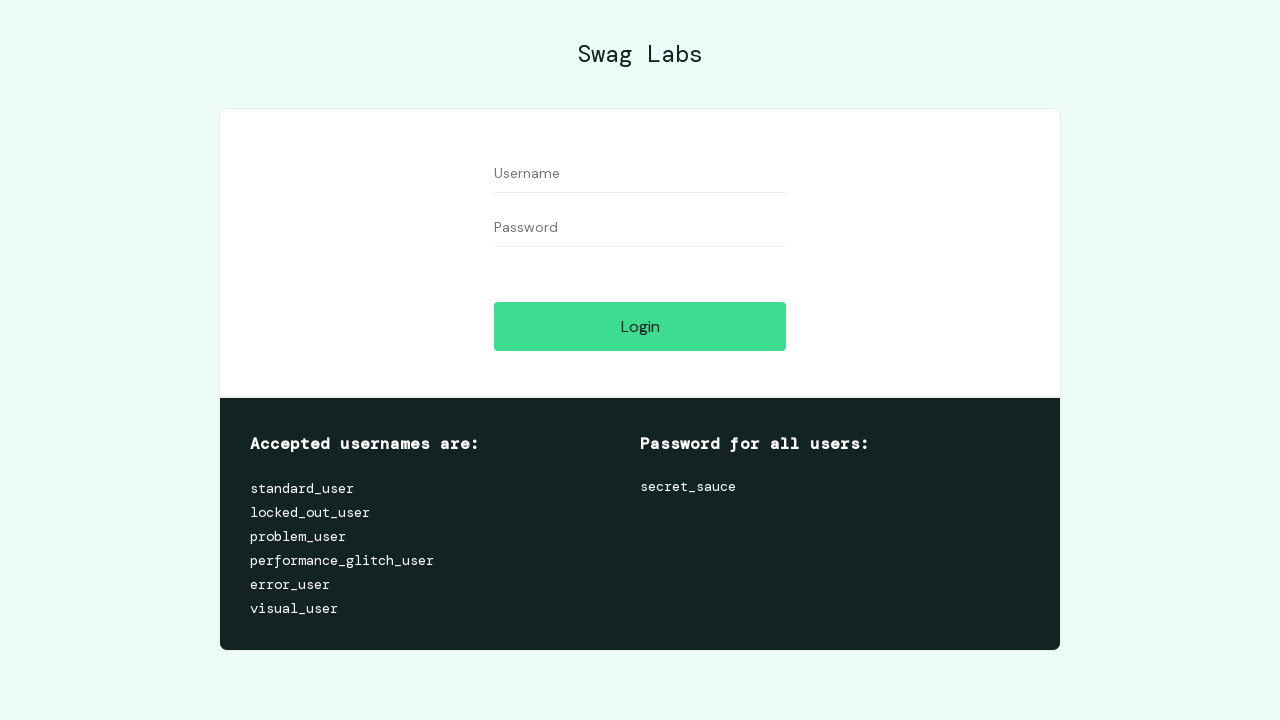

Filled username field with 'standard_user' on input#user-name
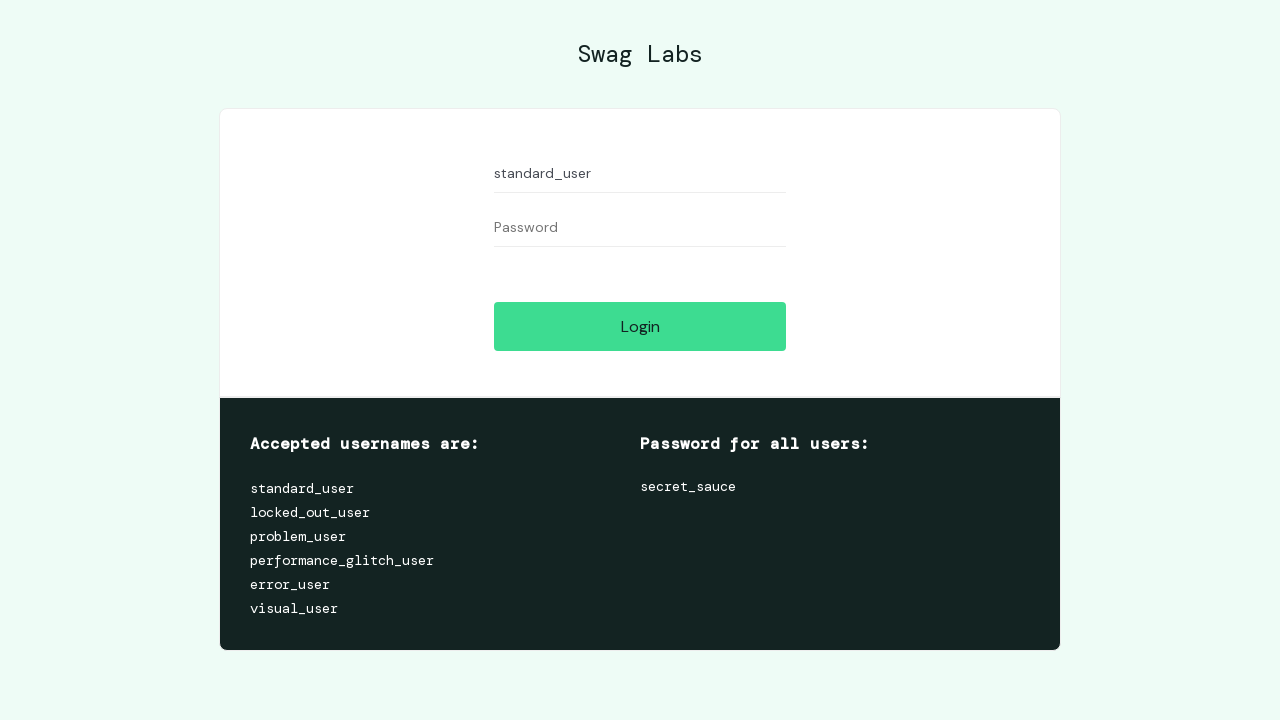

Filled password field with 'secret_sauce' on input#password
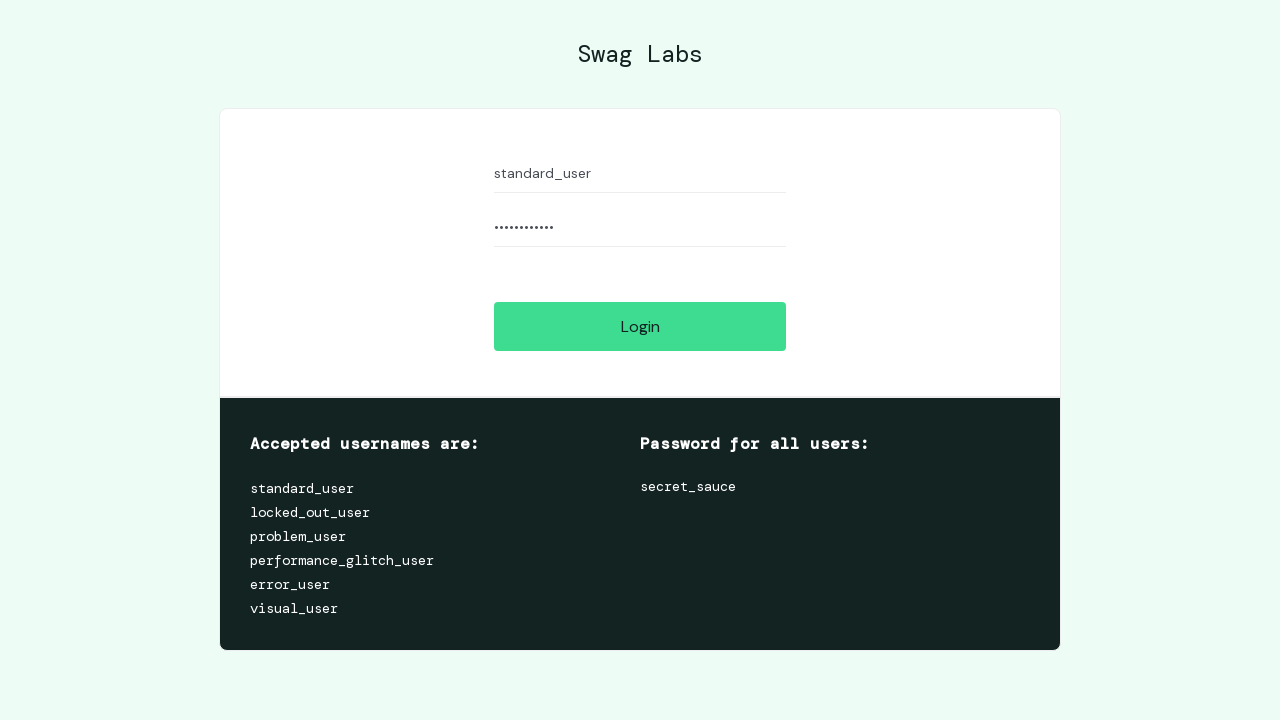

Clicked login button at (640, 326) on input#login-button
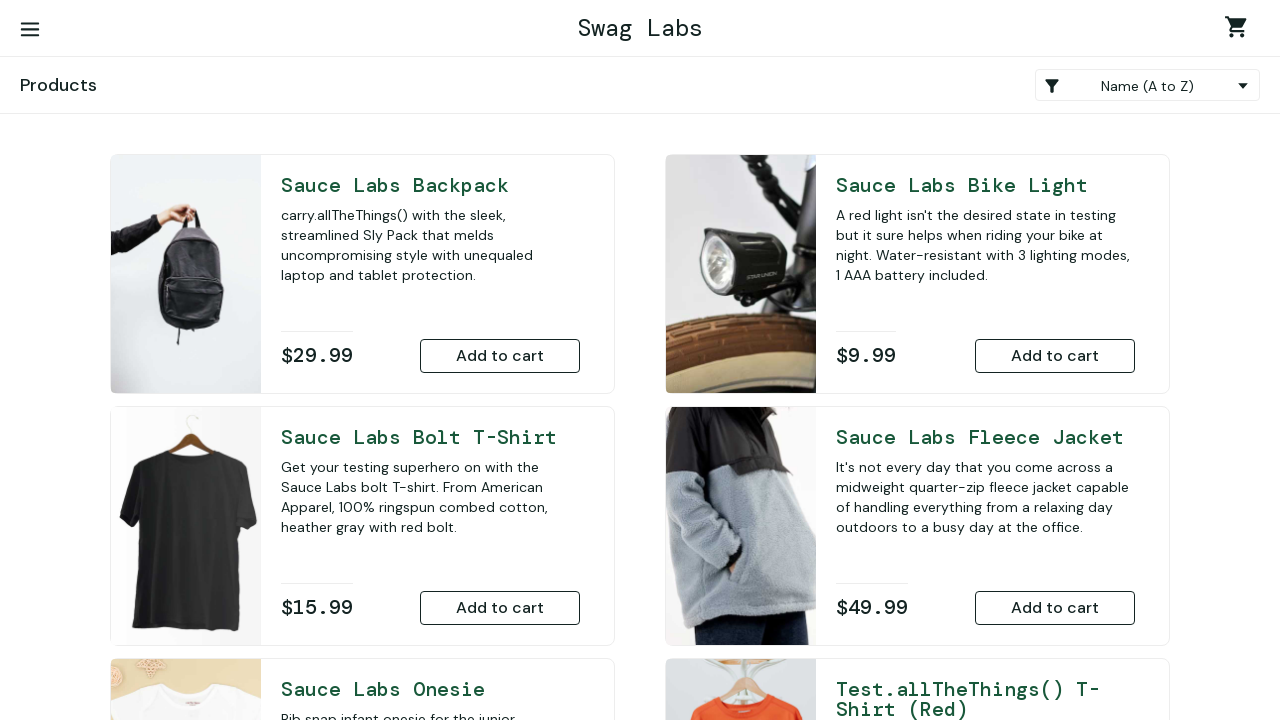

Page loaded after login (networkidle)
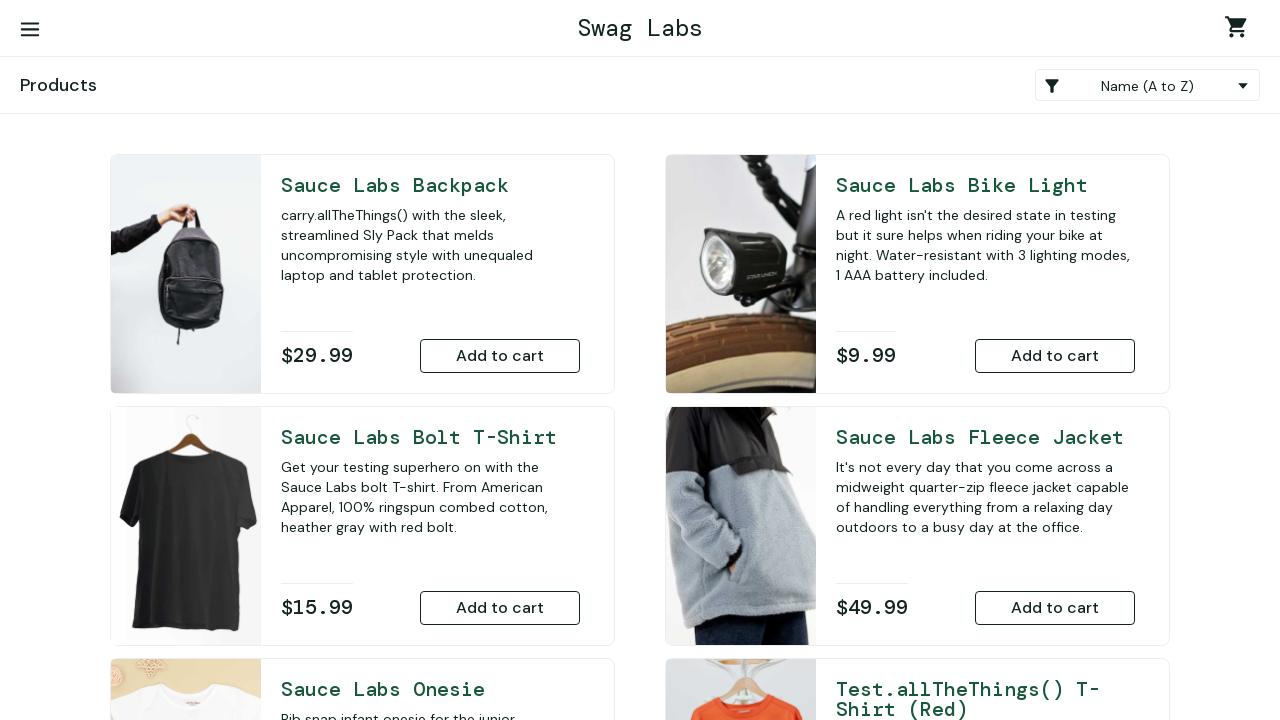

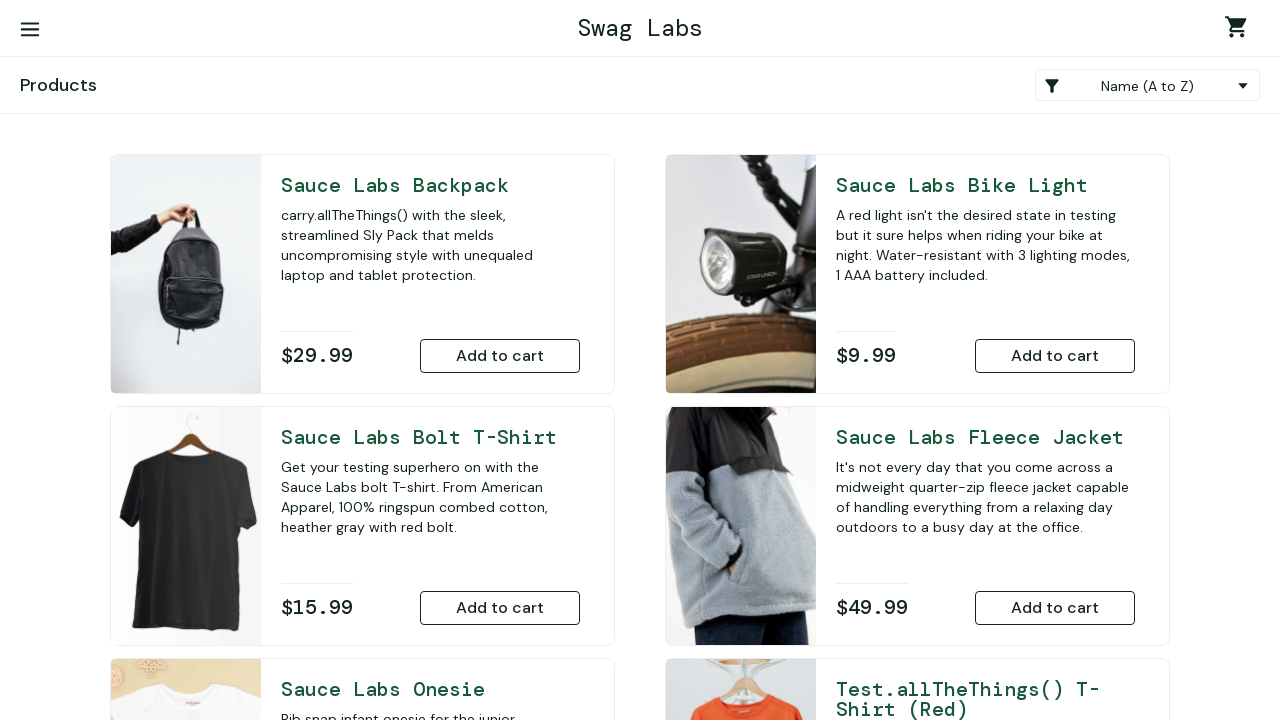